Tests a practice form by filling in name, email, password, selecting gender from dropdown, clicking checkbox, selecting radio button, entering birthday, and submitting the form to verify successful submission.

Starting URL: https://rahulshettyacademy.com/angularpractice/

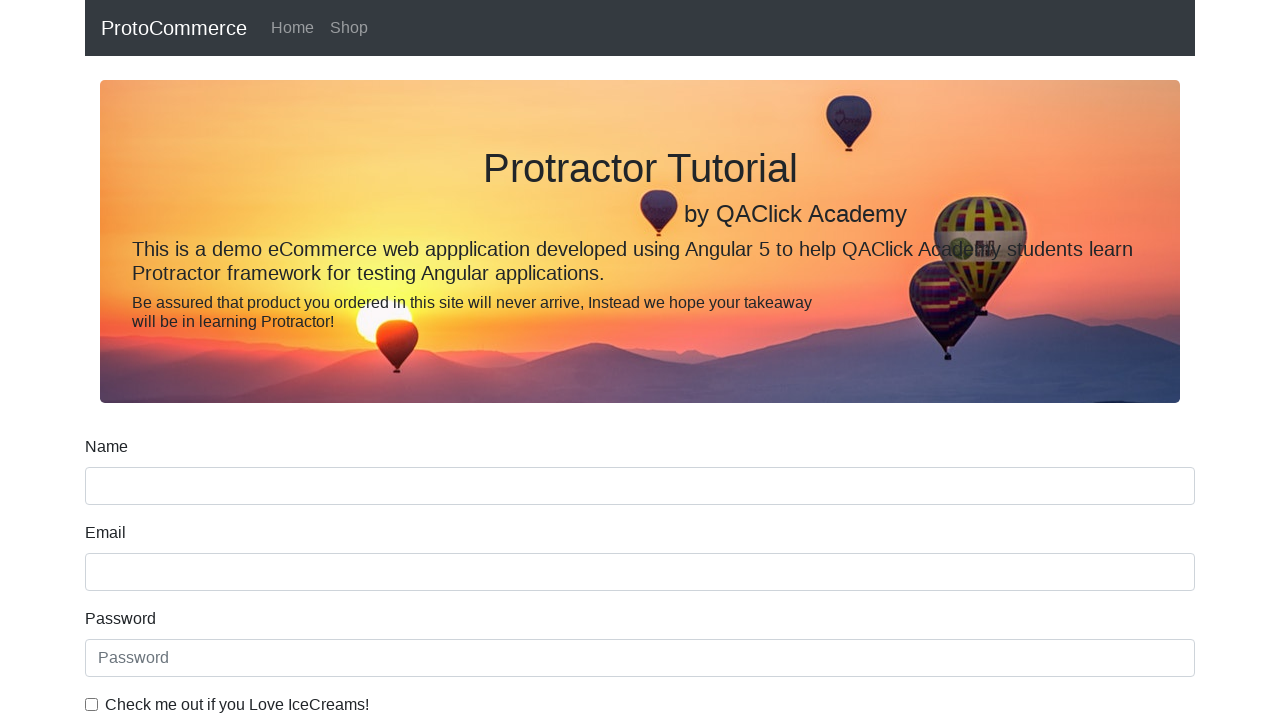

Filled name field with 'Kaustubh Thakare' on input[name='name']
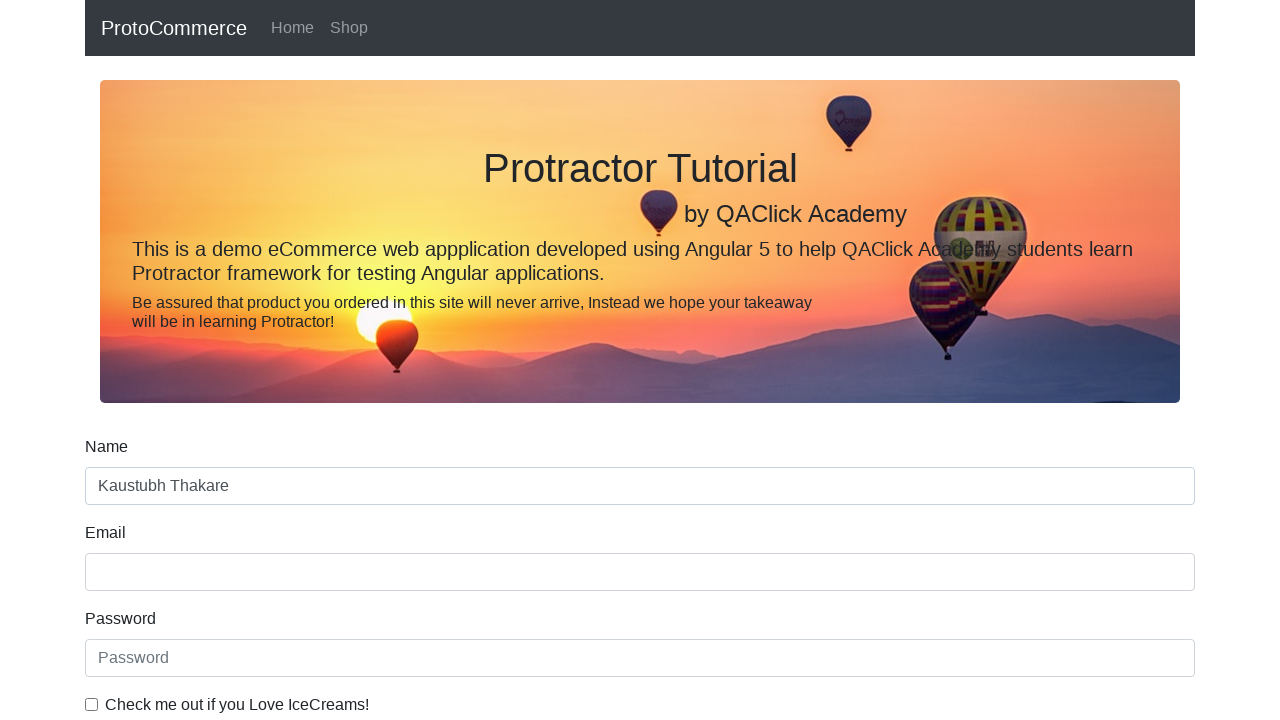

Filled email field with 'abc@gmail.com' on input[name='email']
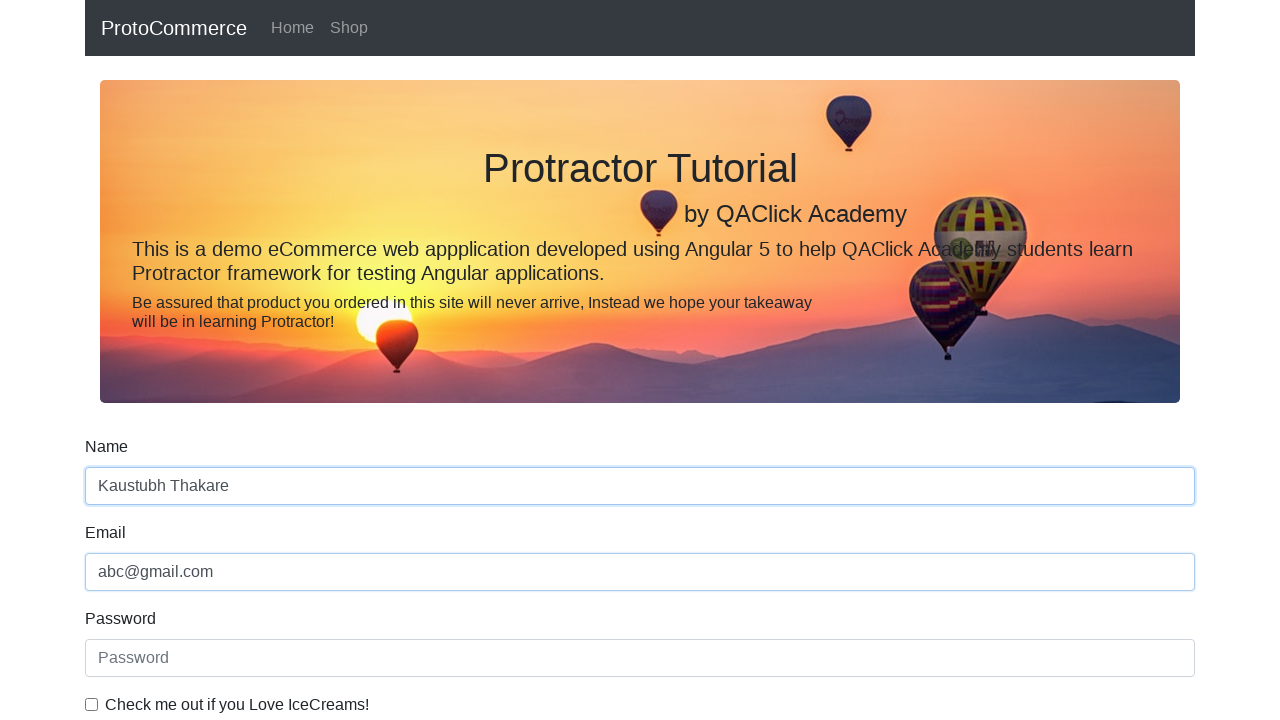

Filled password field with 'Password' on input[placeholder='Password']
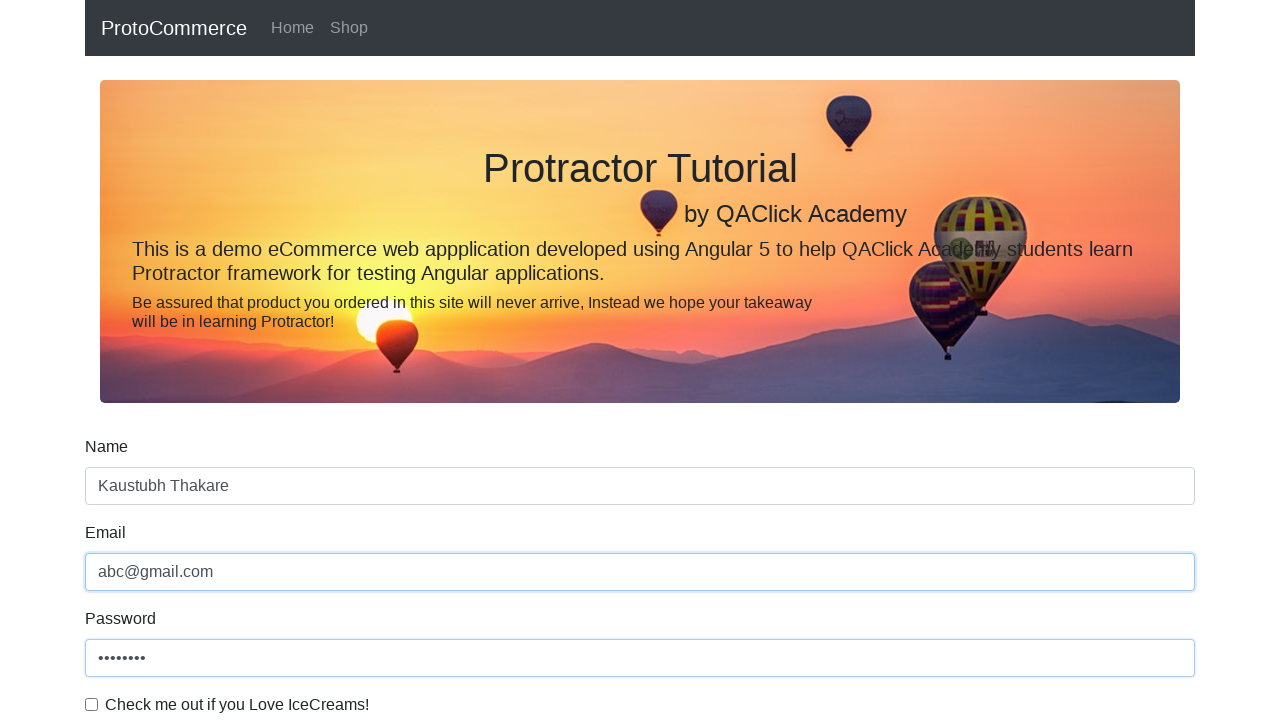

Checked the terms and conditions checkbox at (92, 704) on input[type='checkbox']
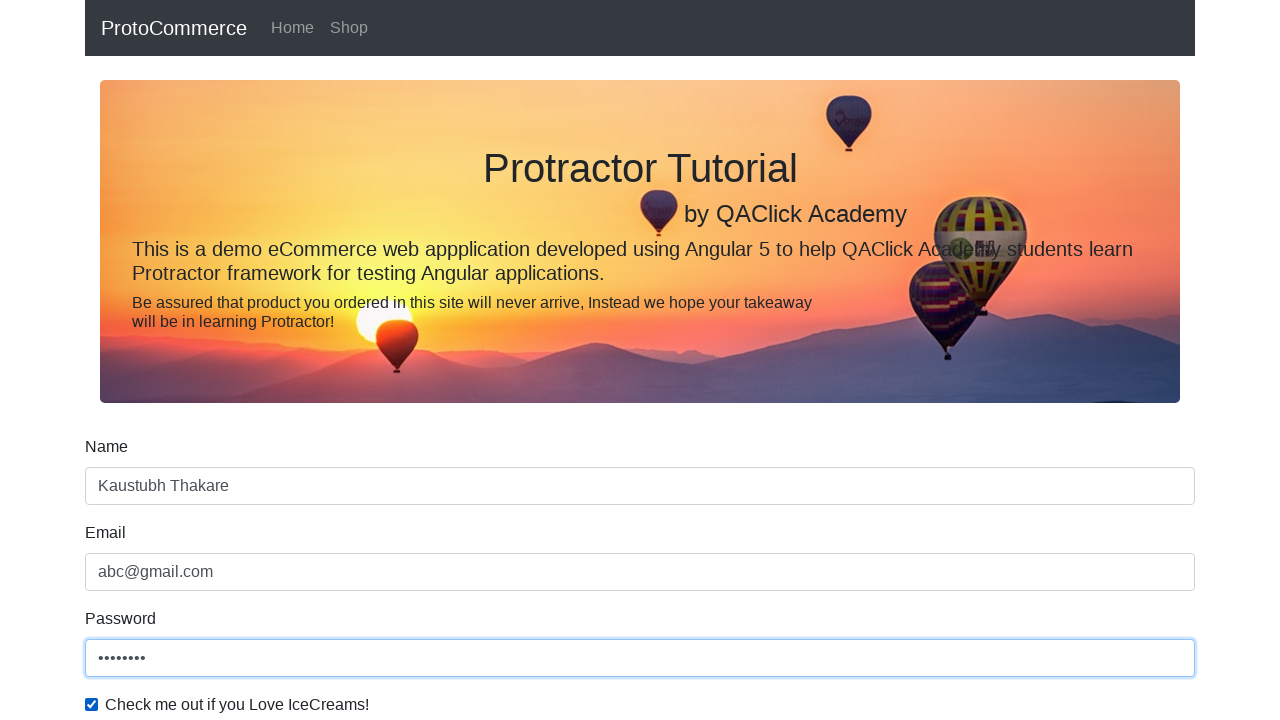

Selected 'Male' from gender dropdown on #exampleFormControlSelect1
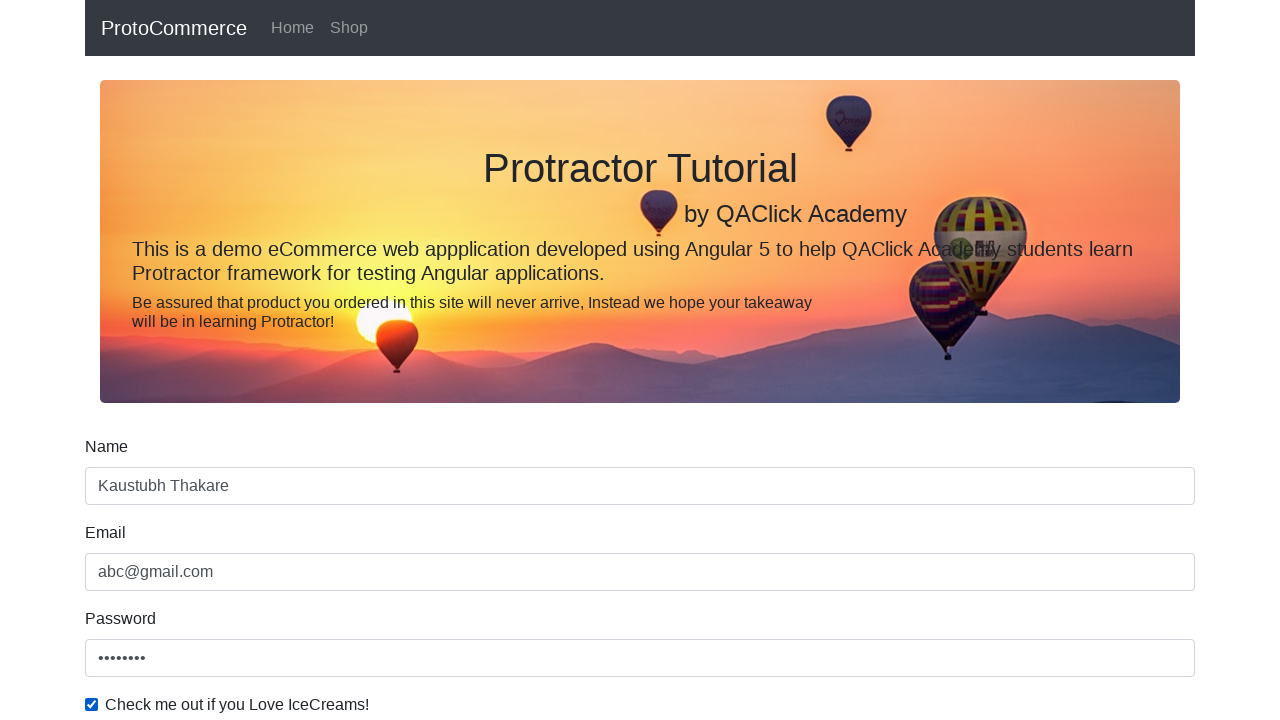

Selected female radio button option at (326, 360) on #inlineRadio2
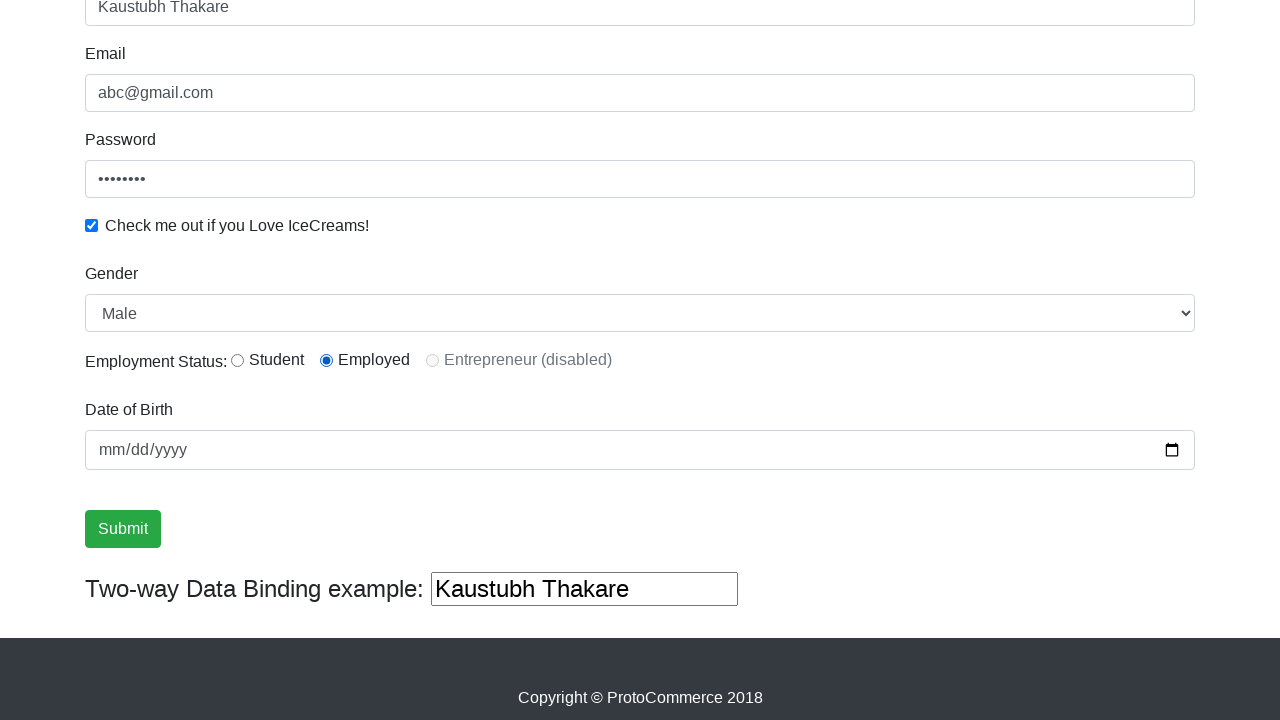

Filled birthday field with '2012-12-12' on input[name='bday']
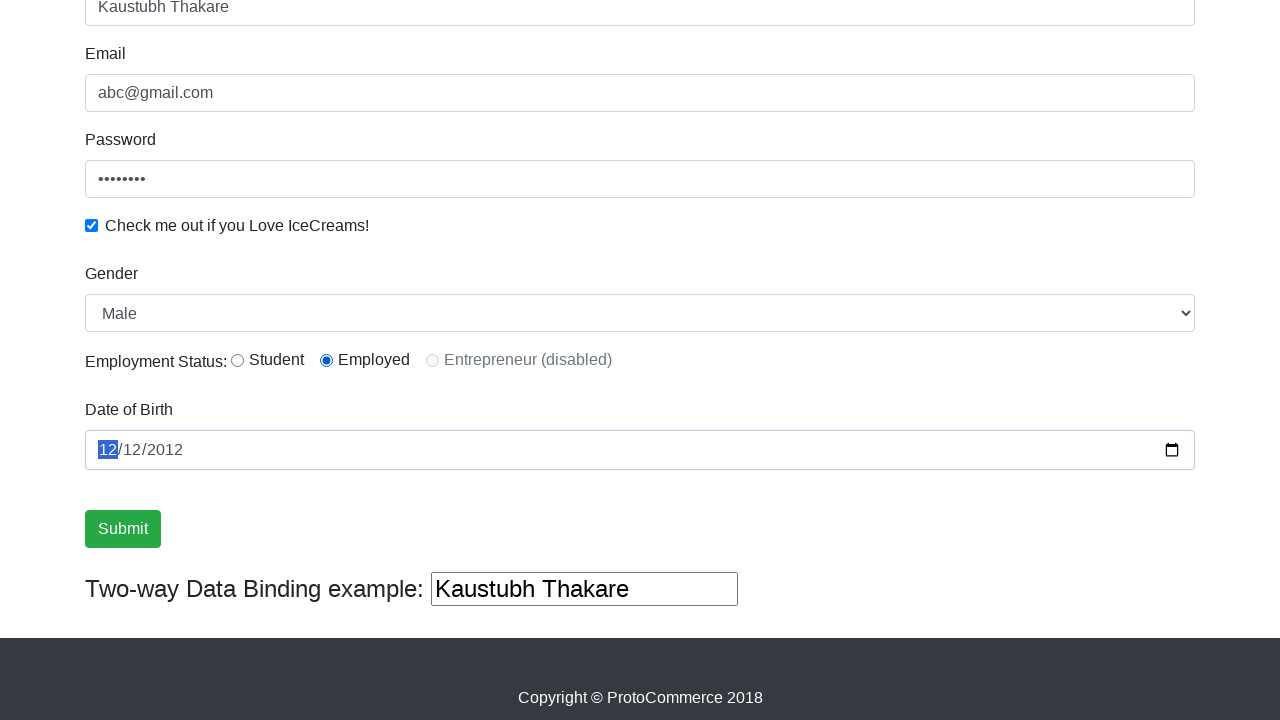

Clicked the submit button at (123, 529) on input.btn-success
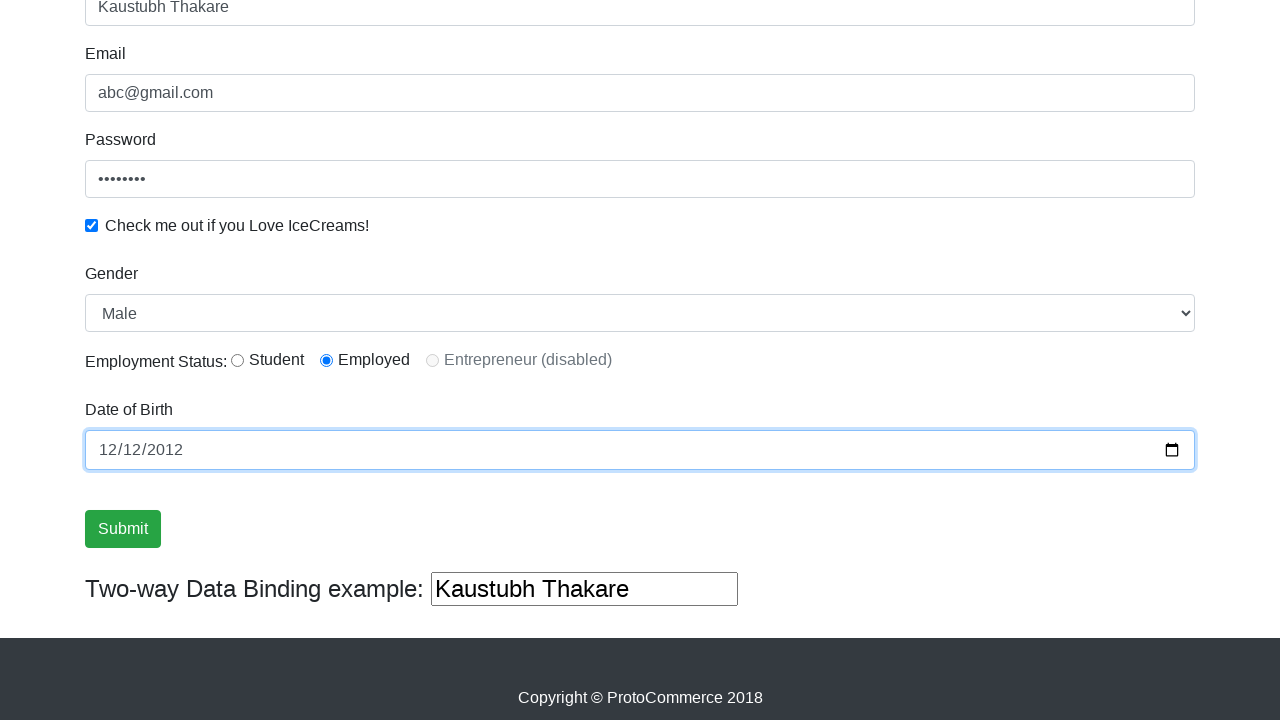

Success message appeared confirming form submission
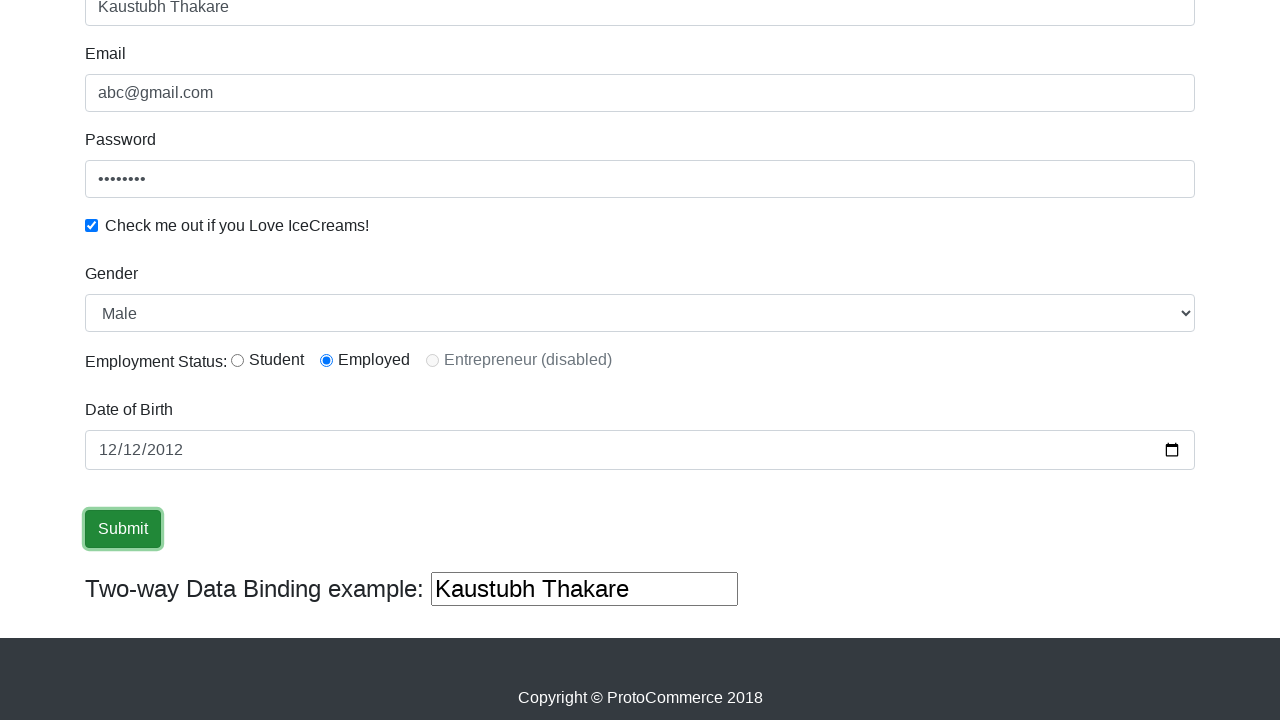

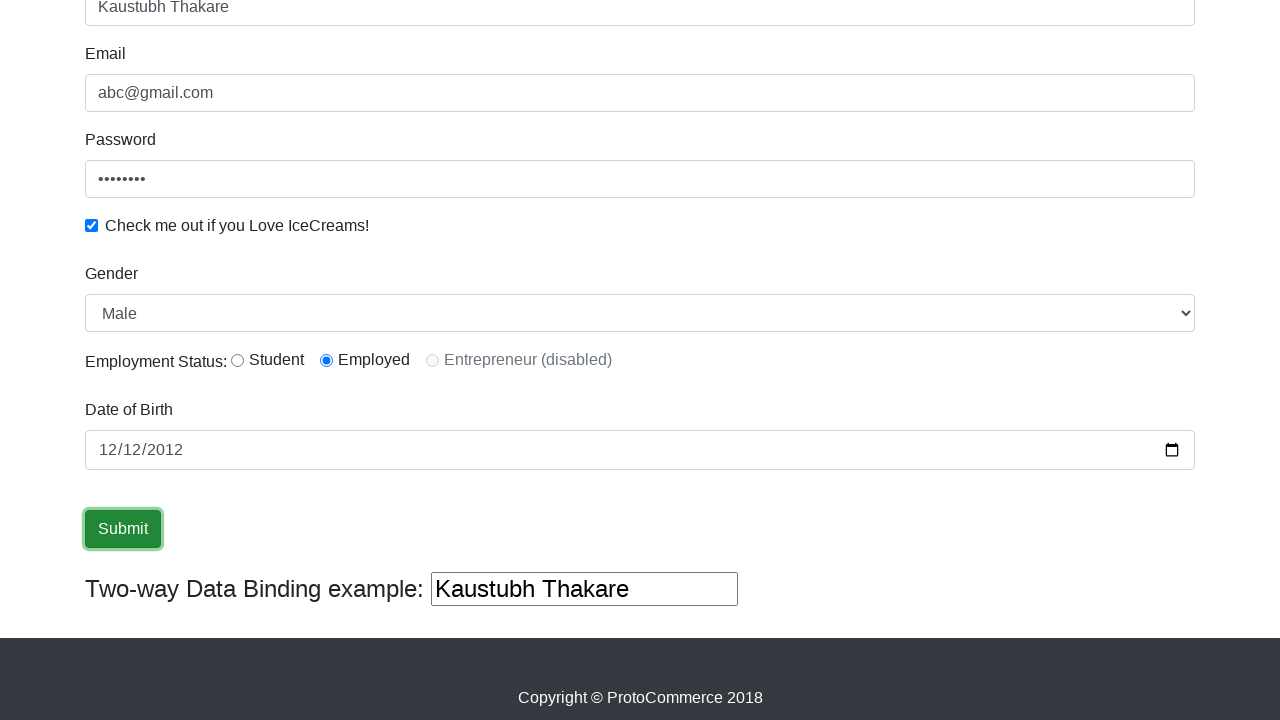